Tests the seventh FAQ accordion item about order cancellation by clicking on it and verifying the expanded text.

Starting URL: https://qa-scooter.praktikum-services.ru/

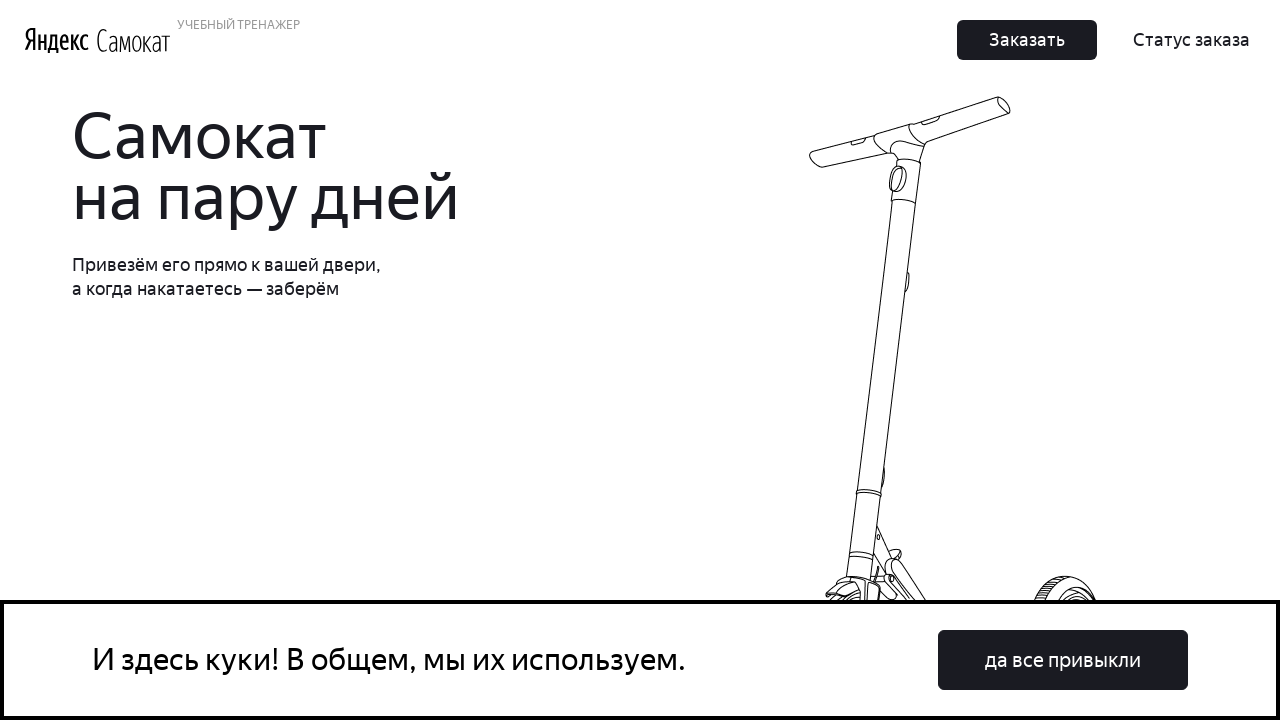

Scrolled to the bottom of the page
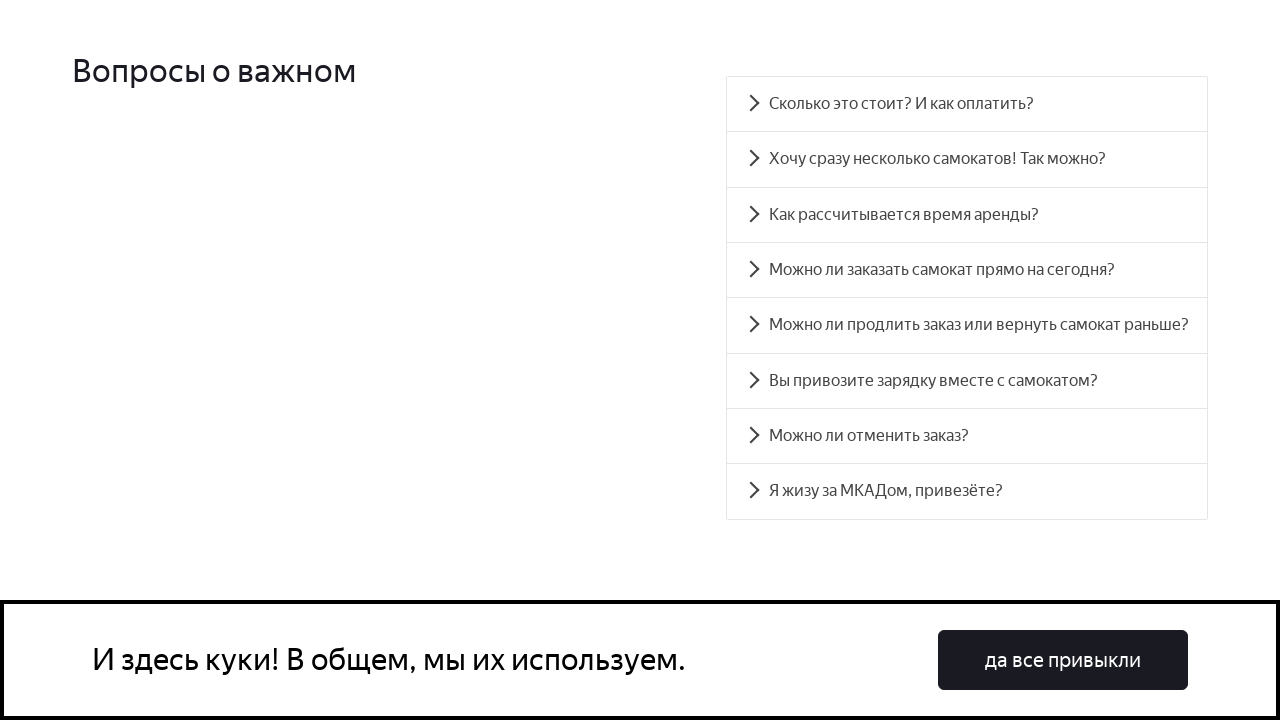

Clicked on the seventh FAQ accordion item about order cancellation at (967, 436) on #accordion__heading-6
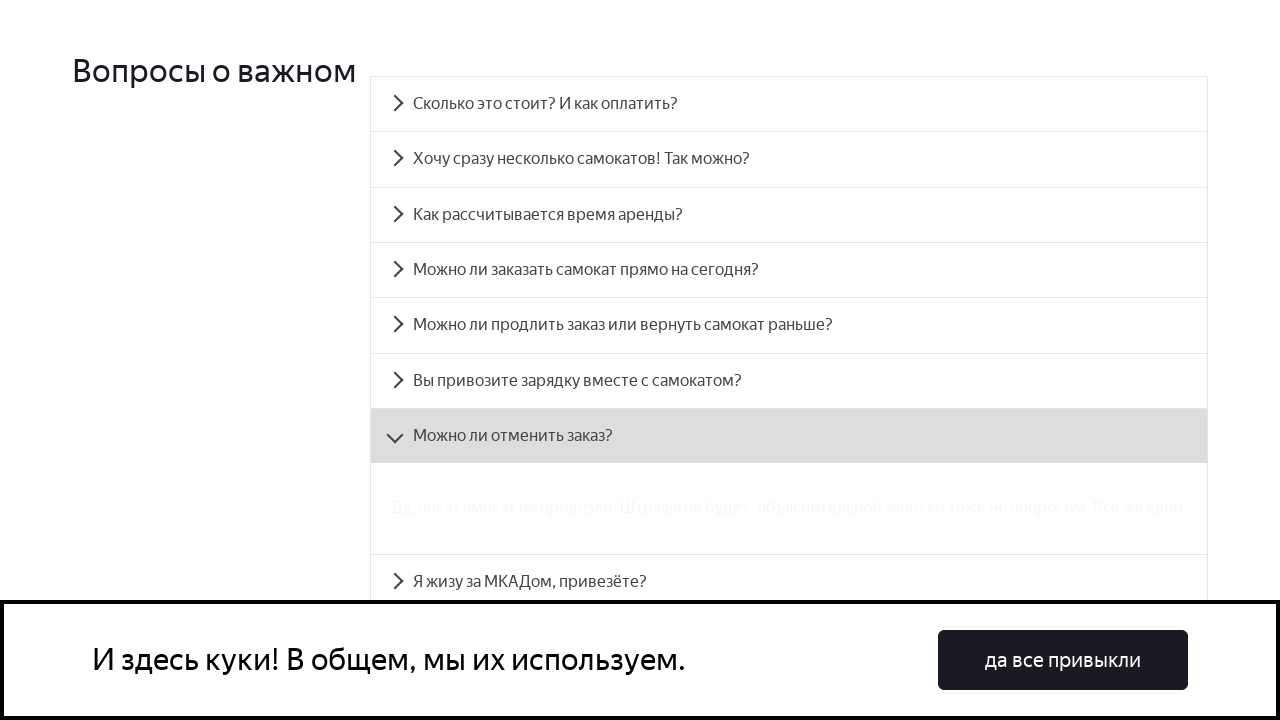

Verified the expanded text about order cancellation is visible
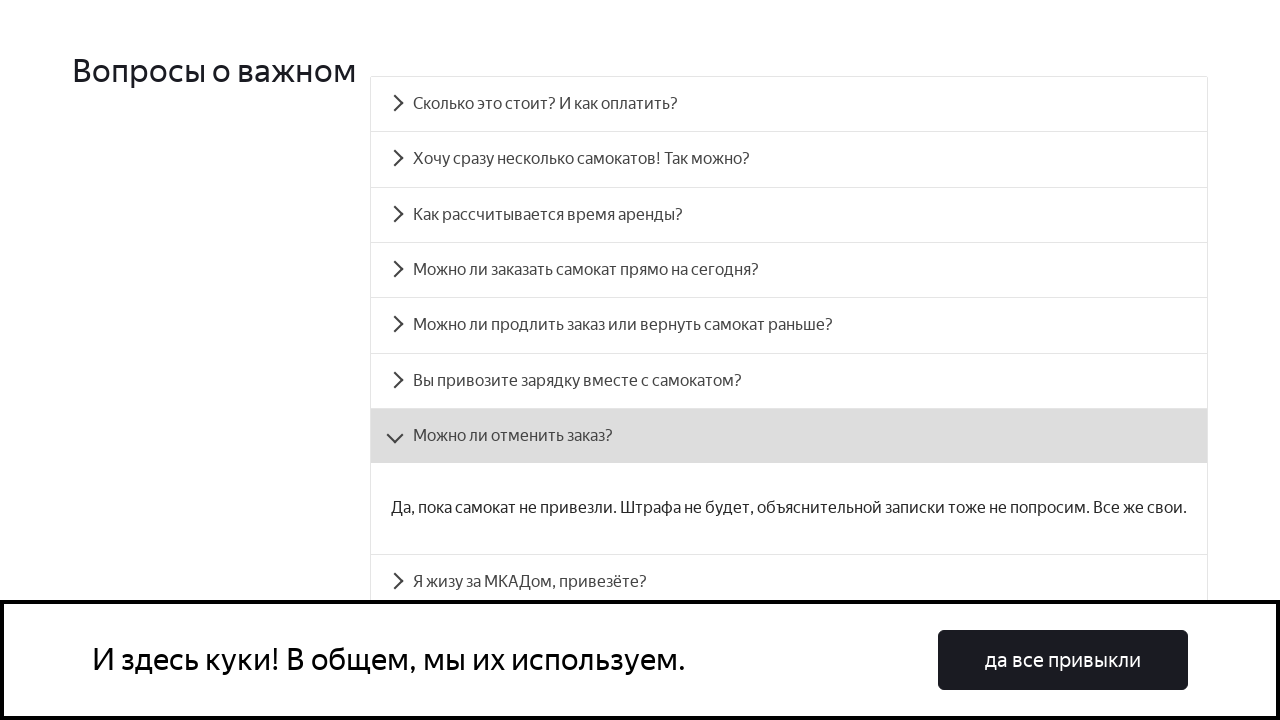

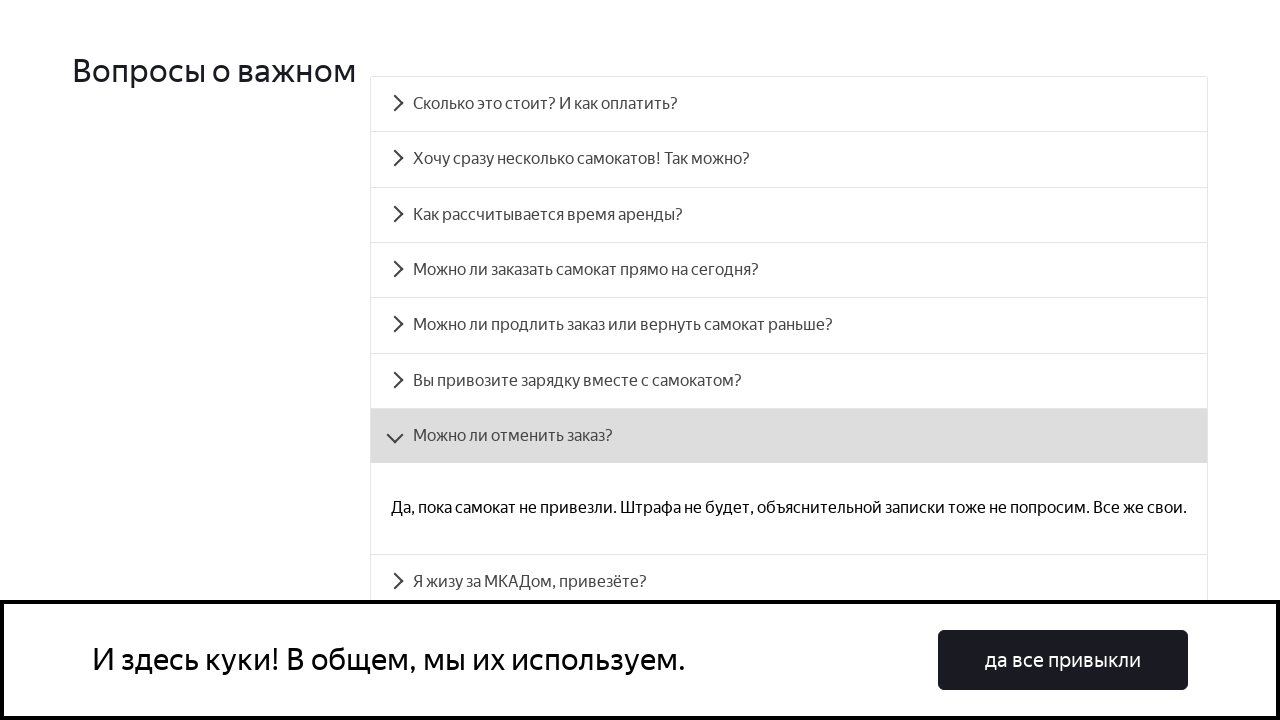